Tests that the Daraz homepage loads correctly by verifying the page title

Starting URL: https://www.daraz.com.bd/

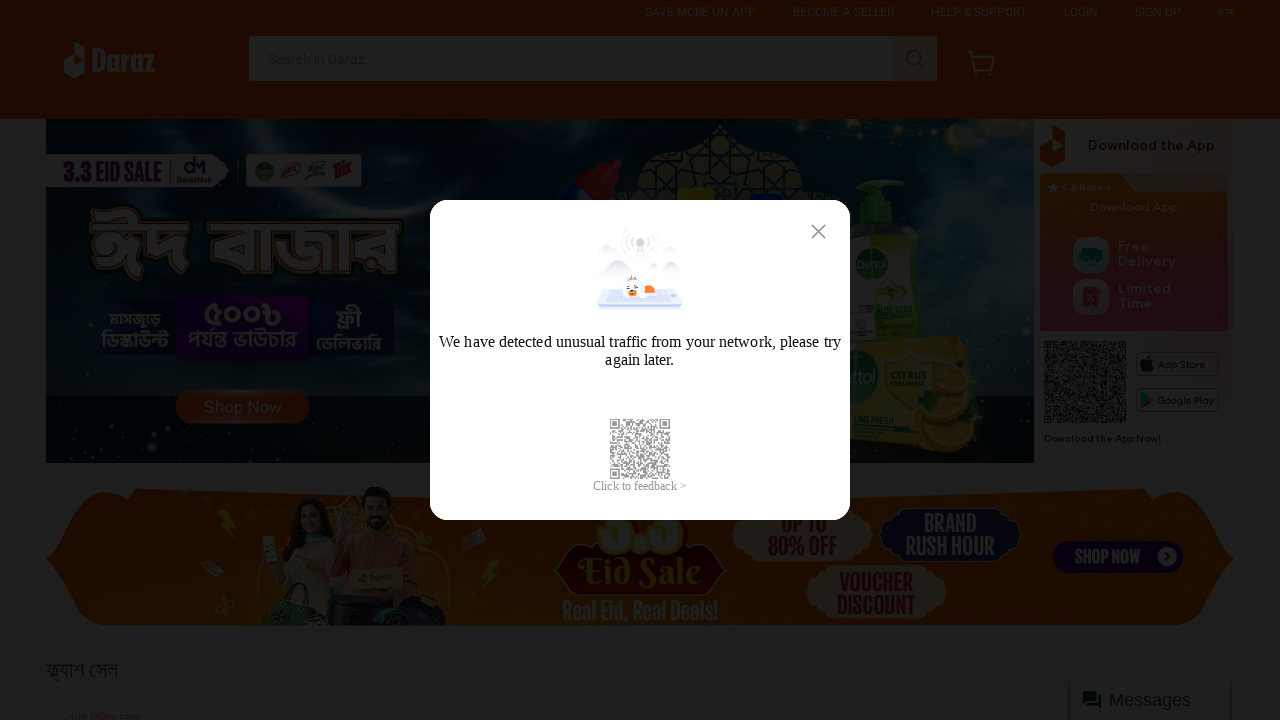

Waited for page to reach domcontentloaded state
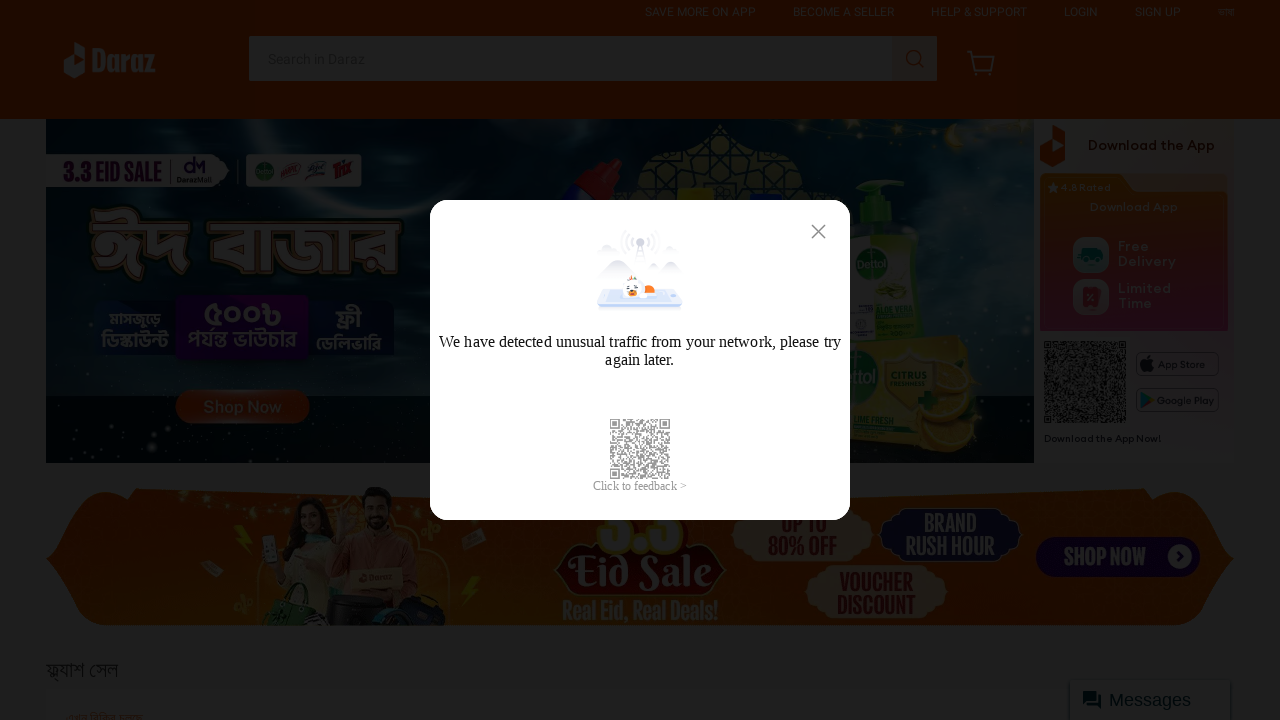

Retrieved page title: Online Shopping in Bangladesh: Order Now from Daraz.com.bd
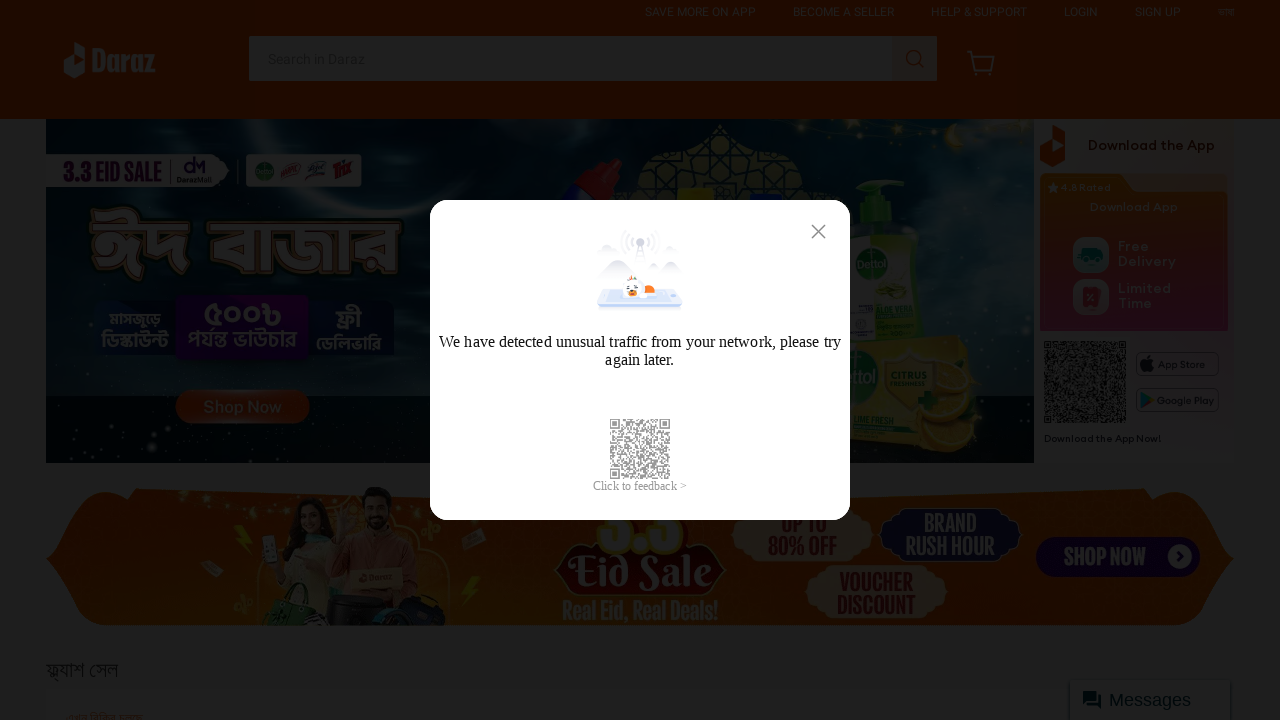

Verified page title contains 'Daraz' - assertion passed
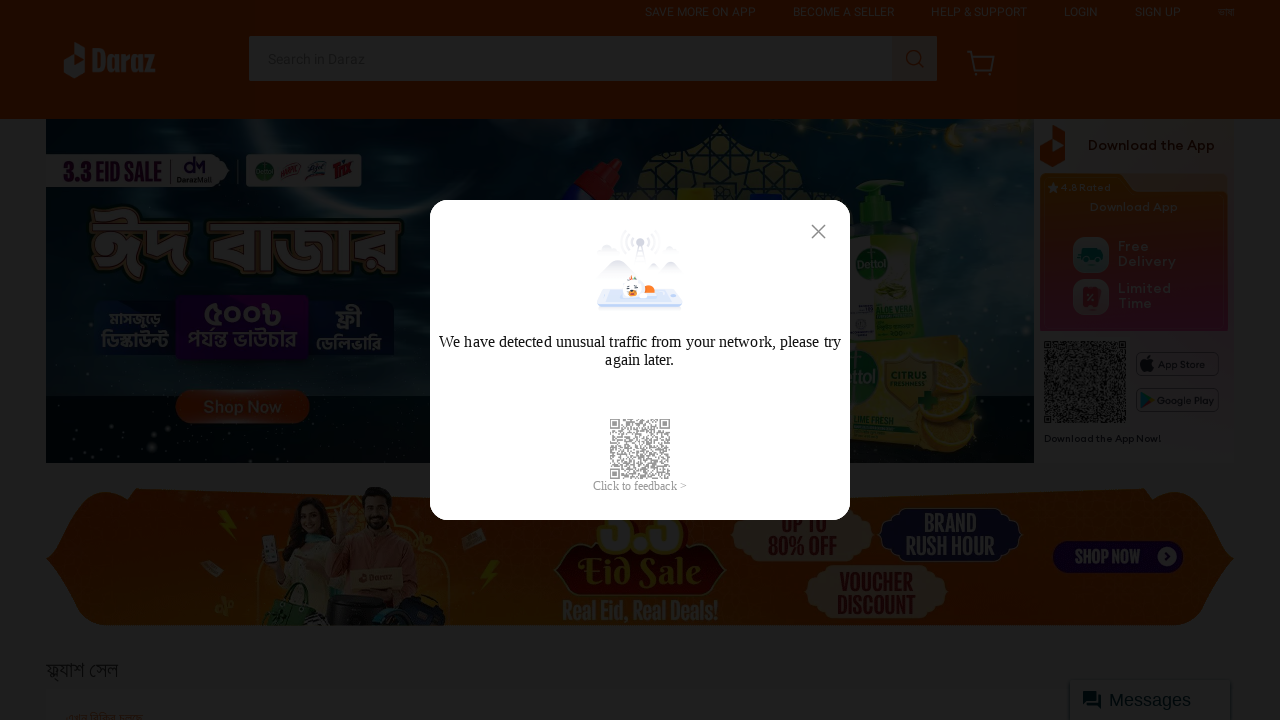

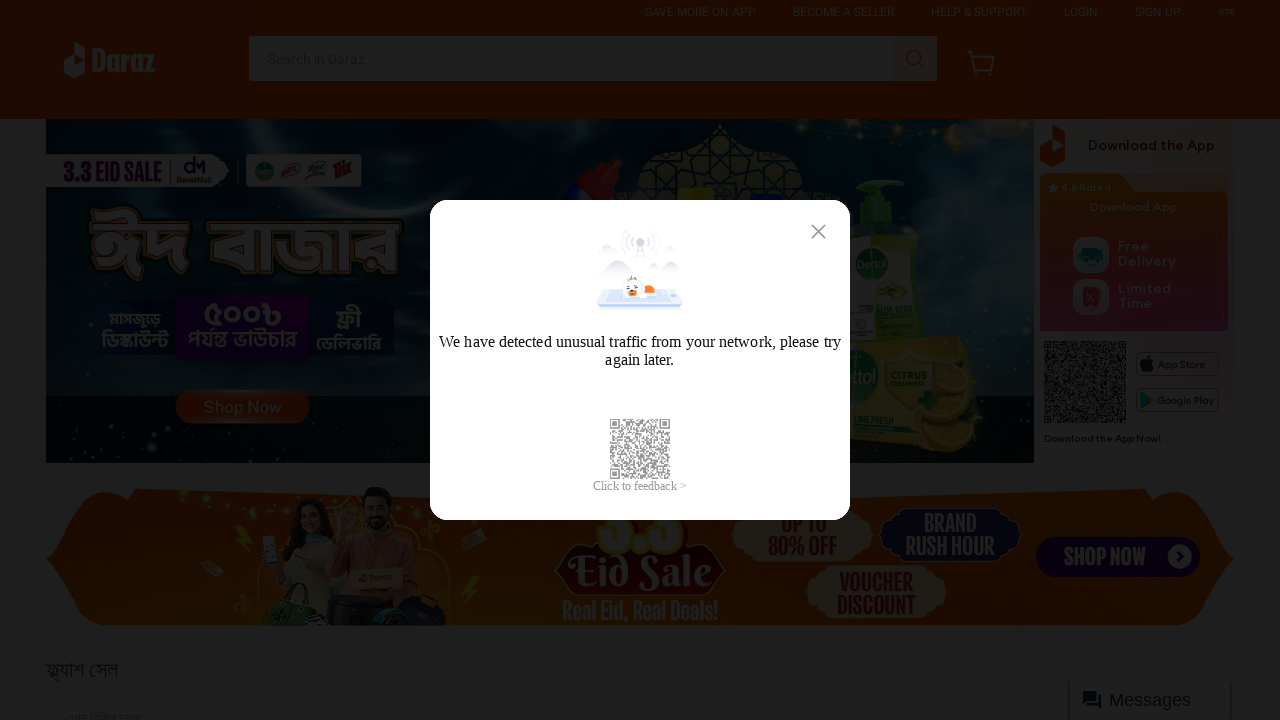